Tests browser alert handling by clicking a button that triggers a JavaScript alert and then accepting the alert dialog.

Starting URL: https://formy-project.herokuapp.com/switch-window

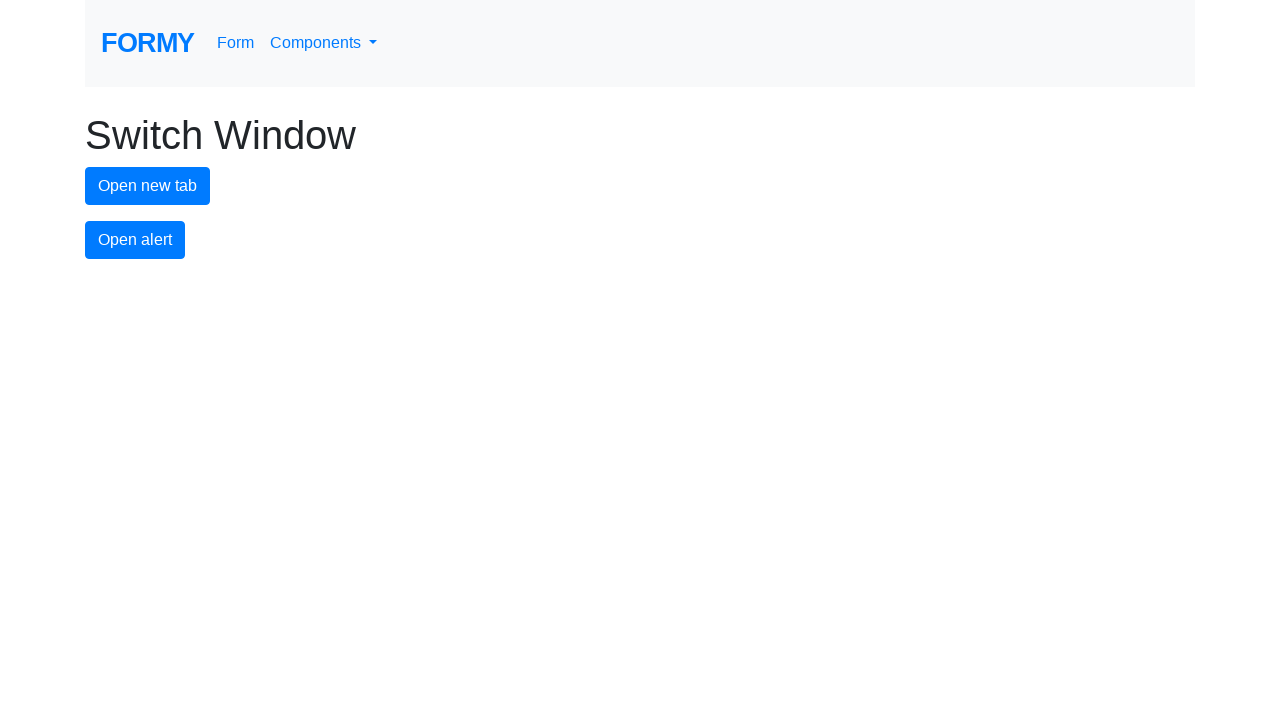

Clicked alert button to trigger JavaScript alert at (135, 240) on #alert-button
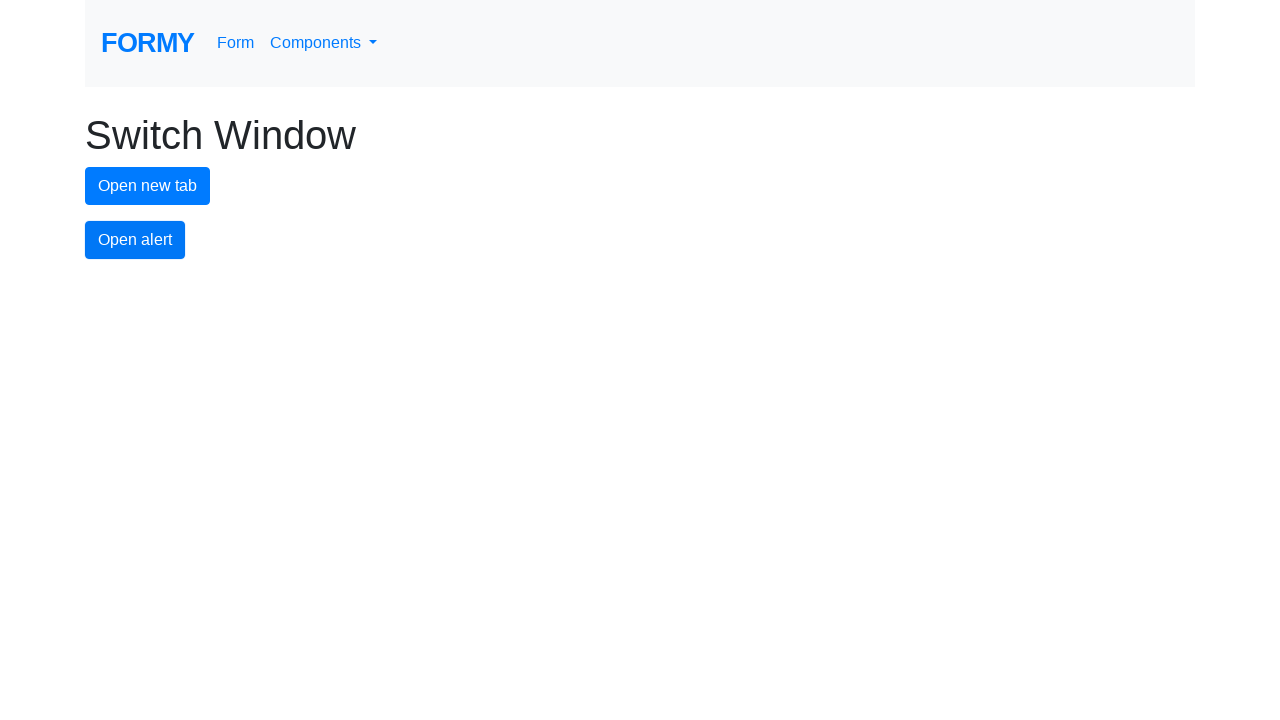

Set up dialog event handler to accept alerts
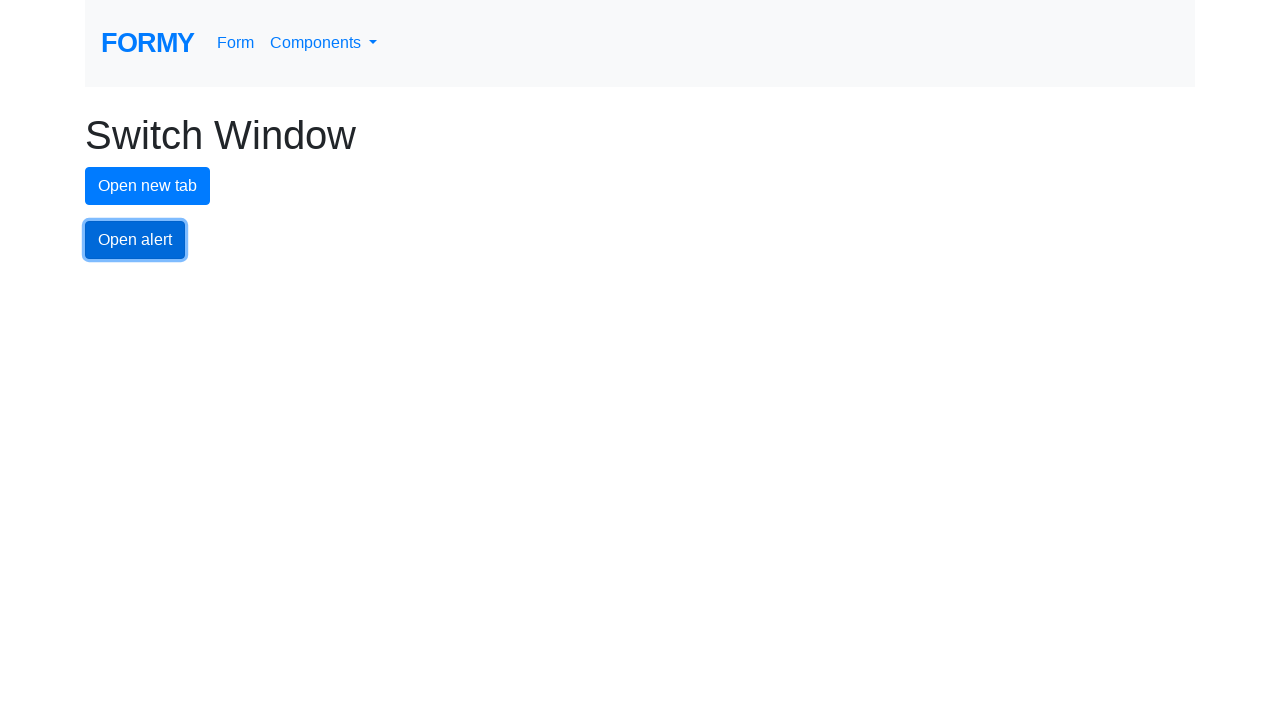

Set up single-use dialog handler
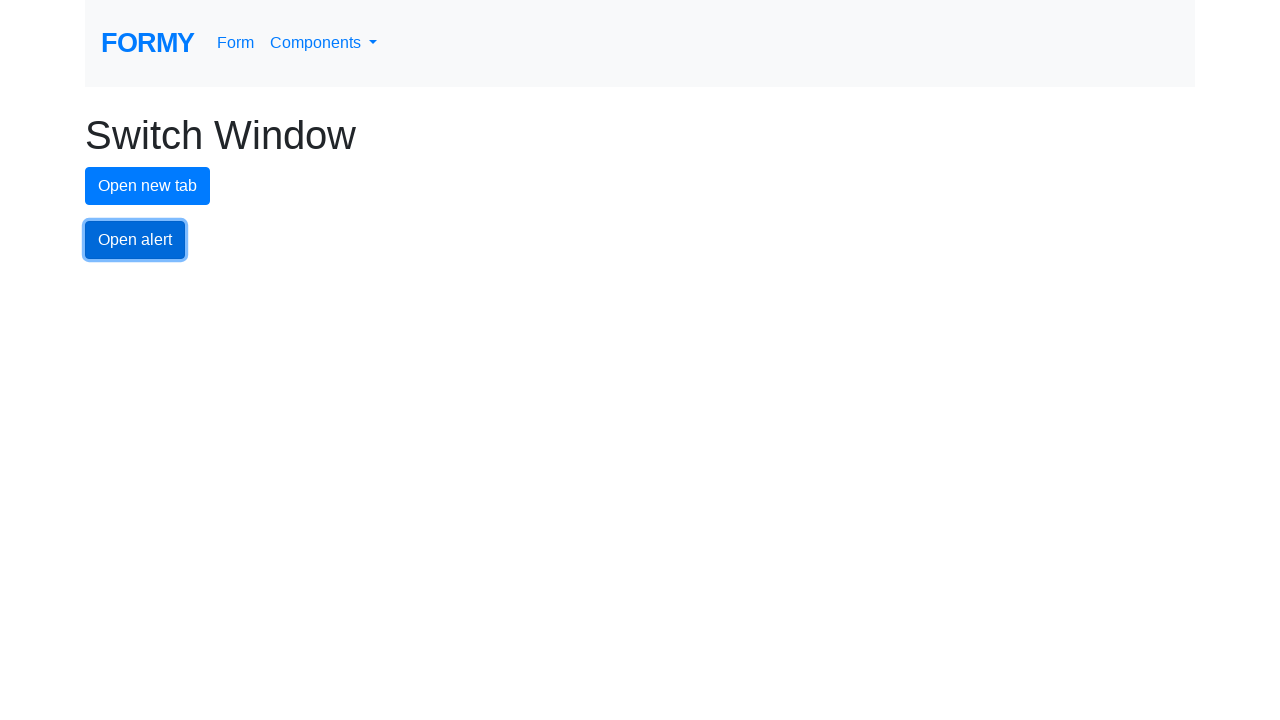

Clicked alert button again to trigger alert with handler active at (135, 240) on #alert-button
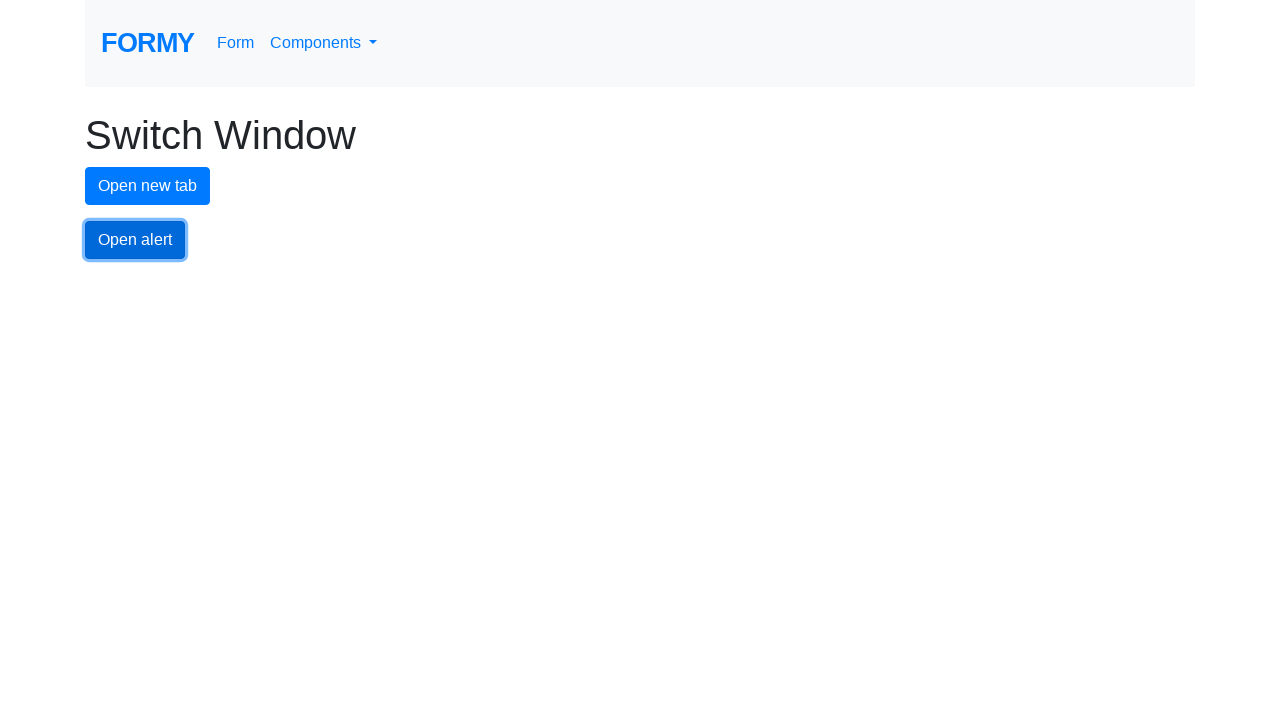

Waited 1 second for alert interaction to complete
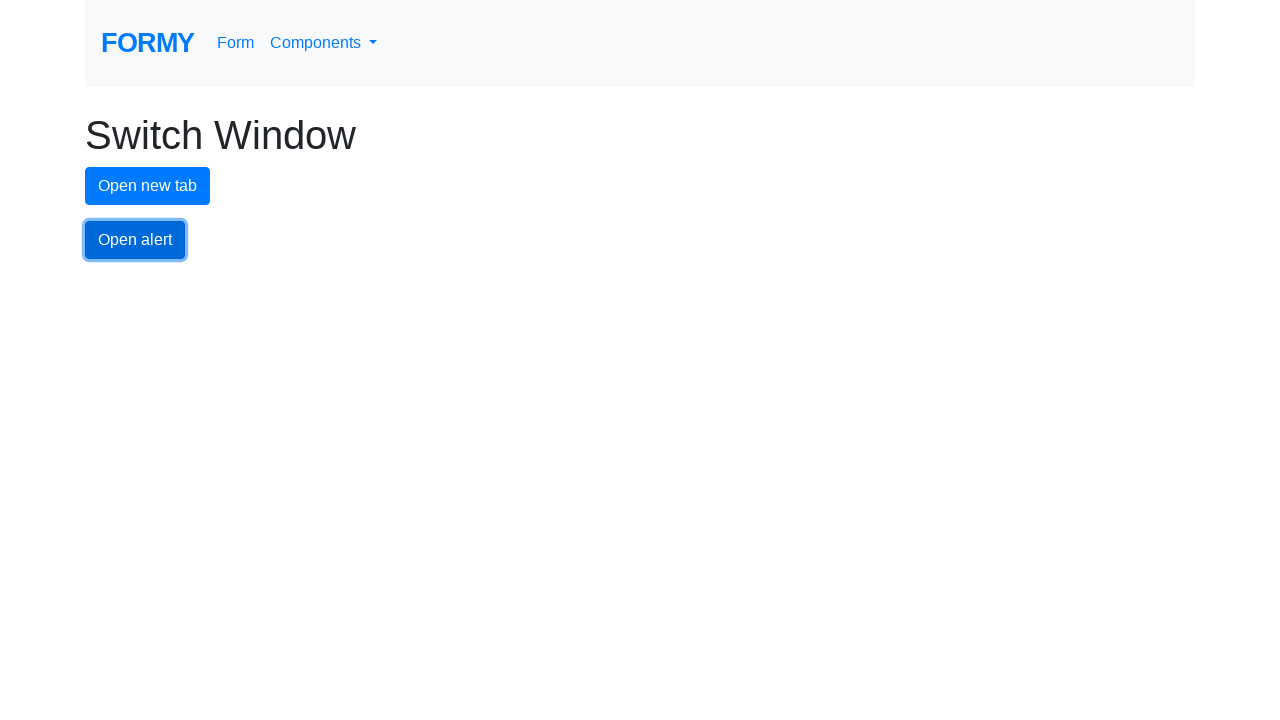

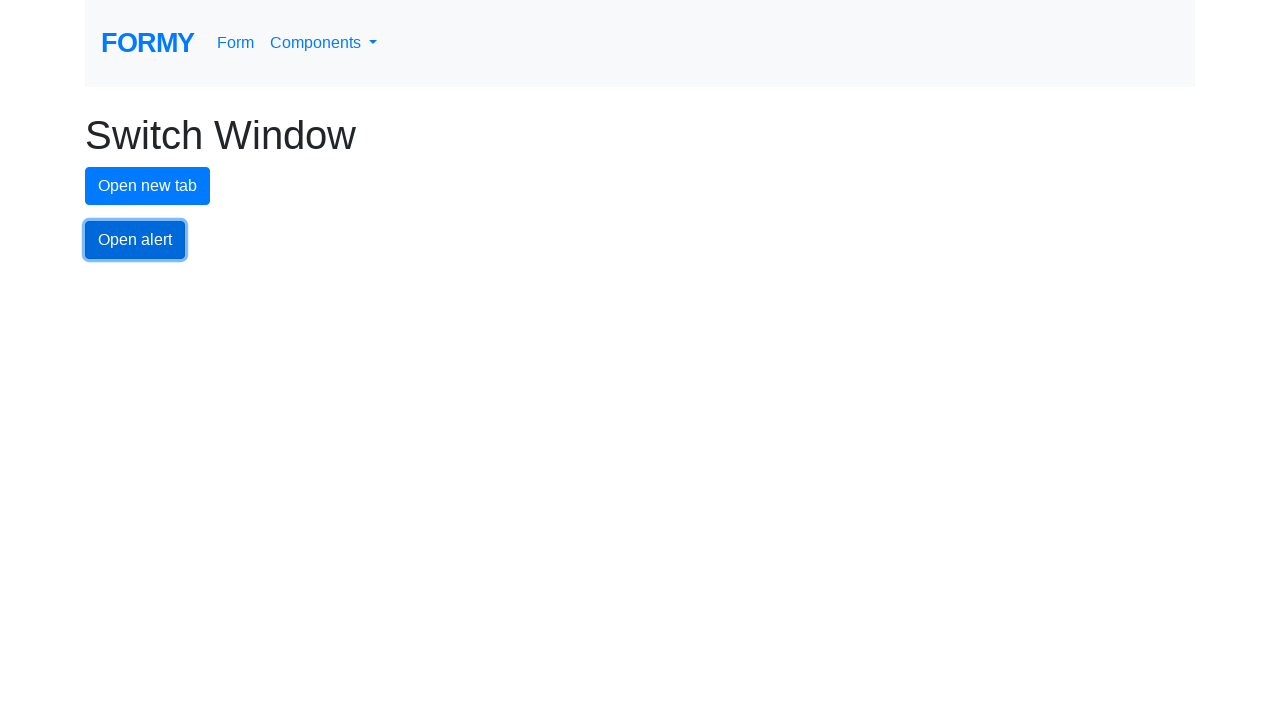